Tests the add elements functionality by clicking the "Add Element" button 5 times and verifying that 5 elements are added to the page

Starting URL: https://the-internet.herokuapp.com/add_remove_elements/

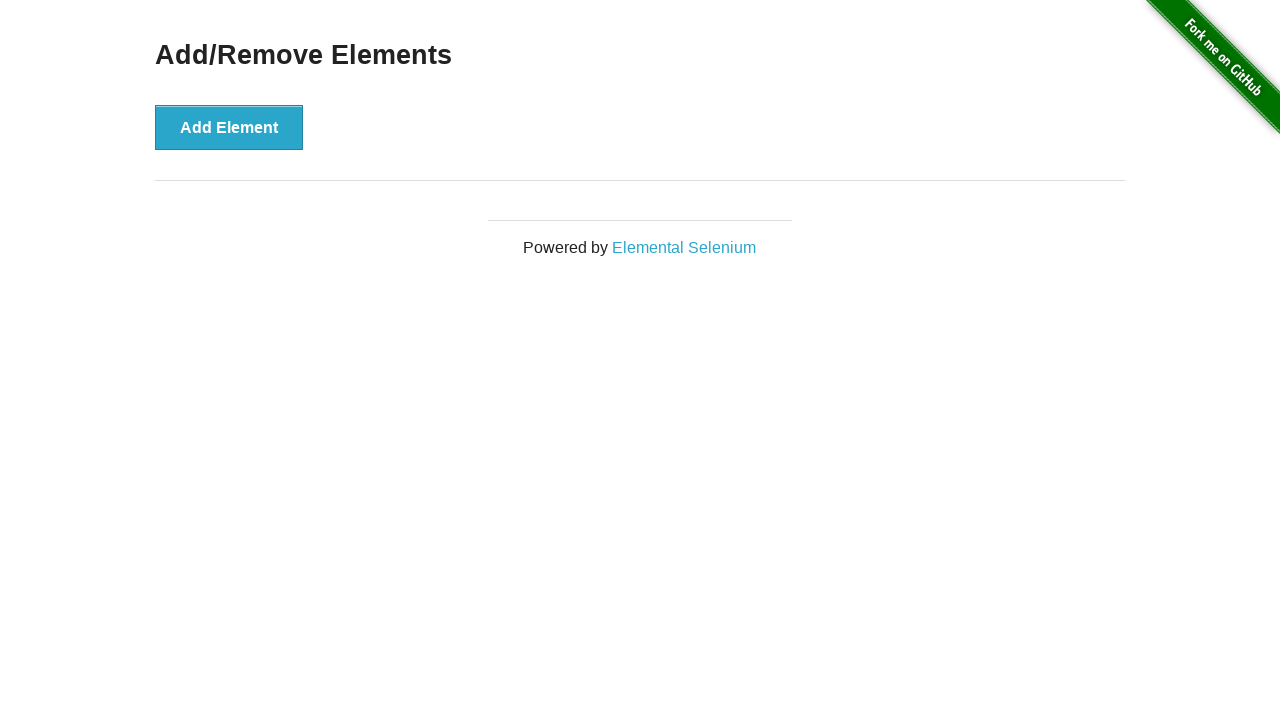

Clicked 'Add Element' button (iteration 1 of 5) at (229, 127) on button[onclick='addElement()']
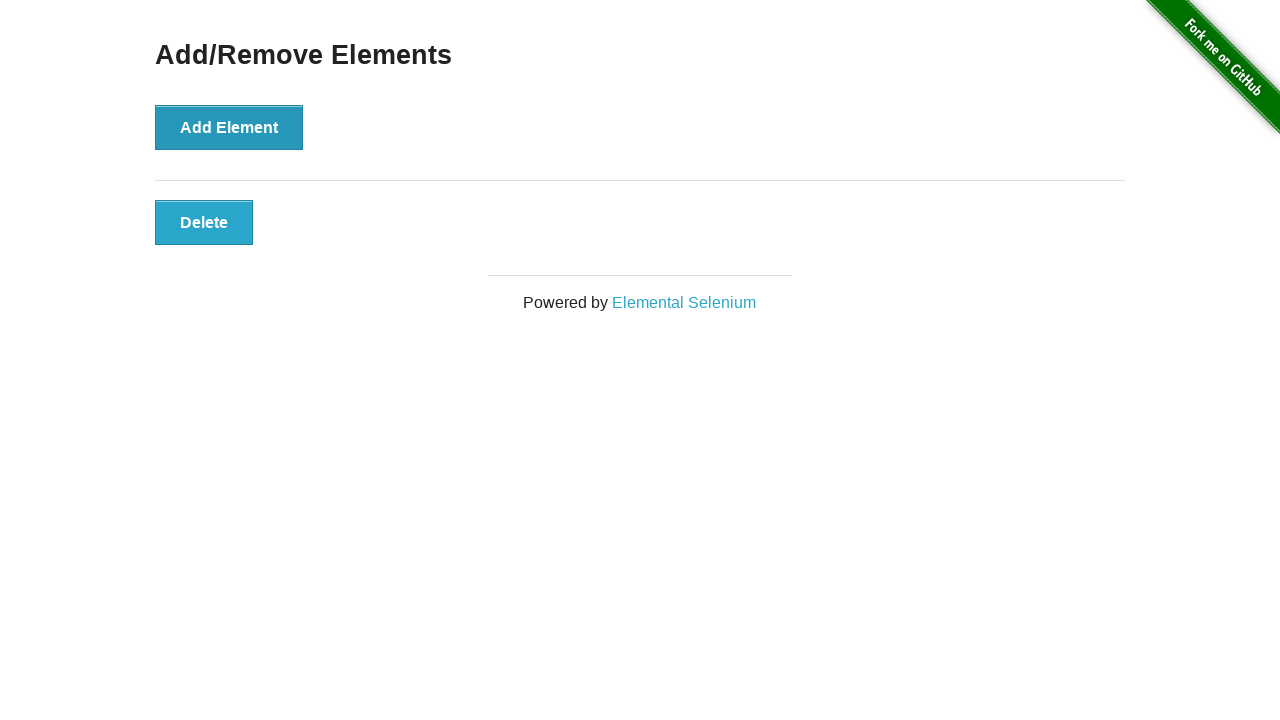

Clicked 'Add Element' button (iteration 2 of 5) at (229, 127) on button[onclick='addElement()']
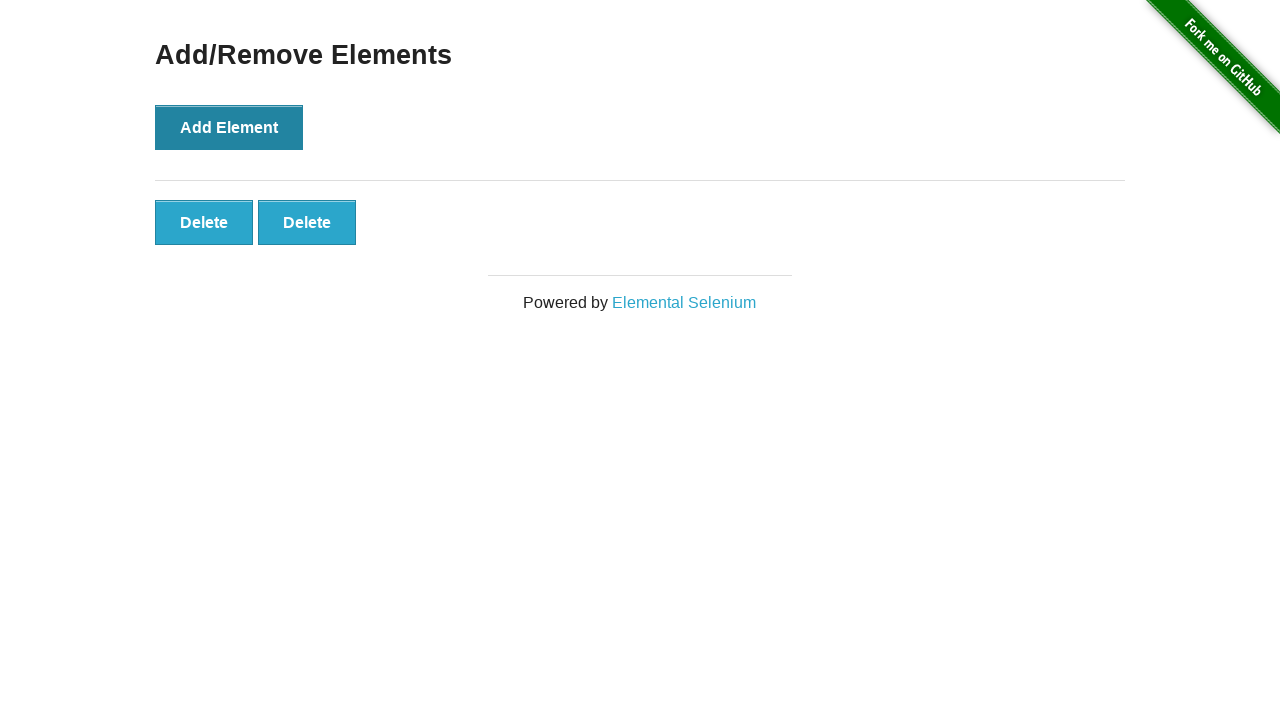

Clicked 'Add Element' button (iteration 3 of 5) at (229, 127) on button[onclick='addElement()']
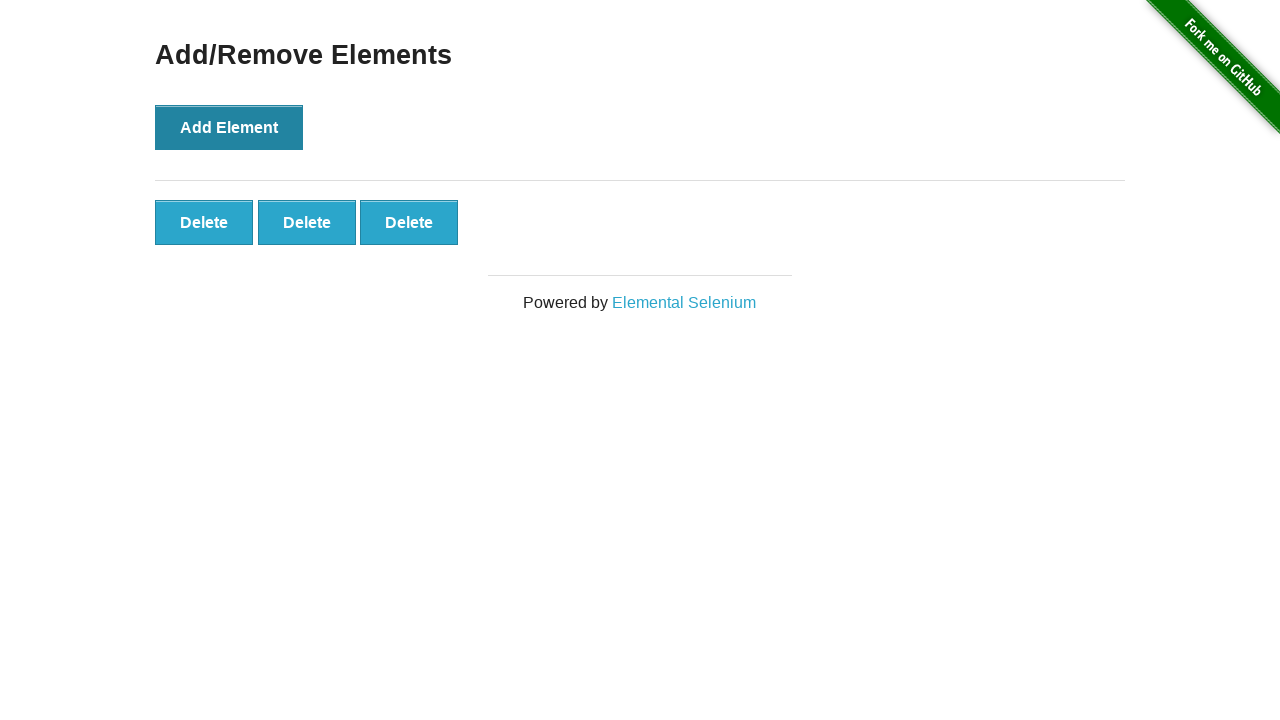

Clicked 'Add Element' button (iteration 4 of 5) at (229, 127) on button[onclick='addElement()']
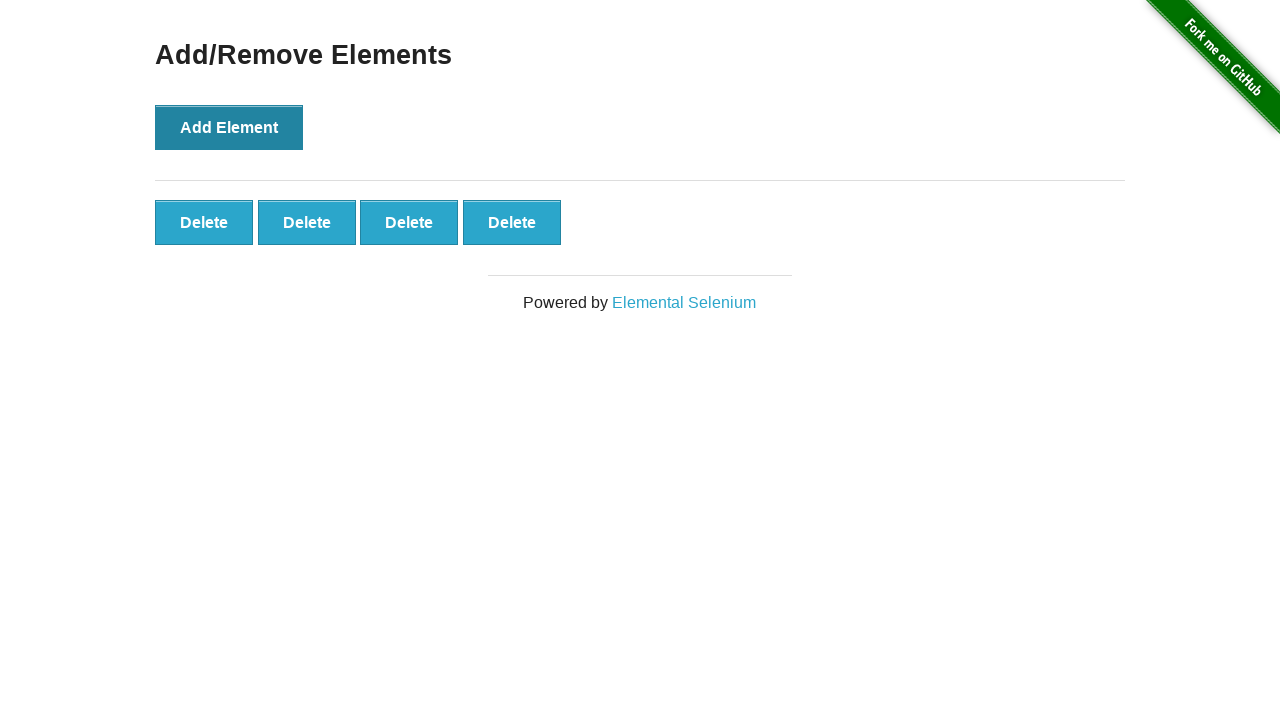

Clicked 'Add Element' button (iteration 5 of 5) at (229, 127) on button[onclick='addElement()']
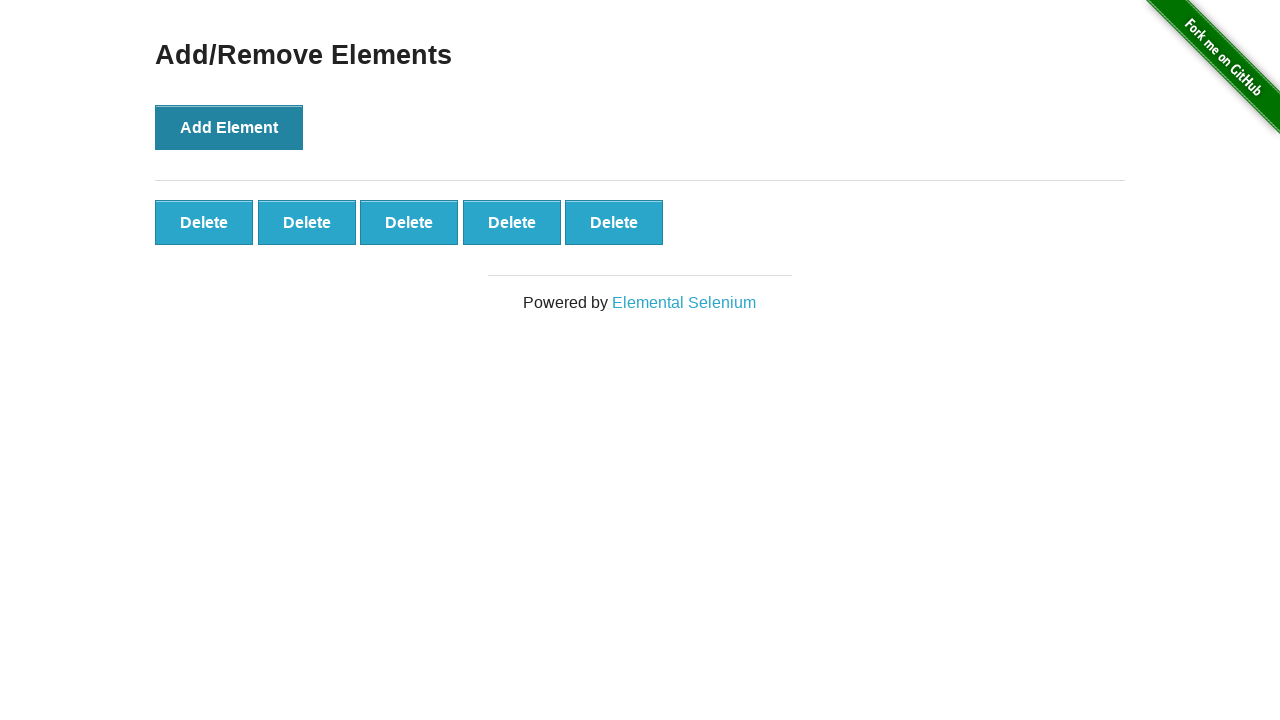

Waited for added elements to appear on the page
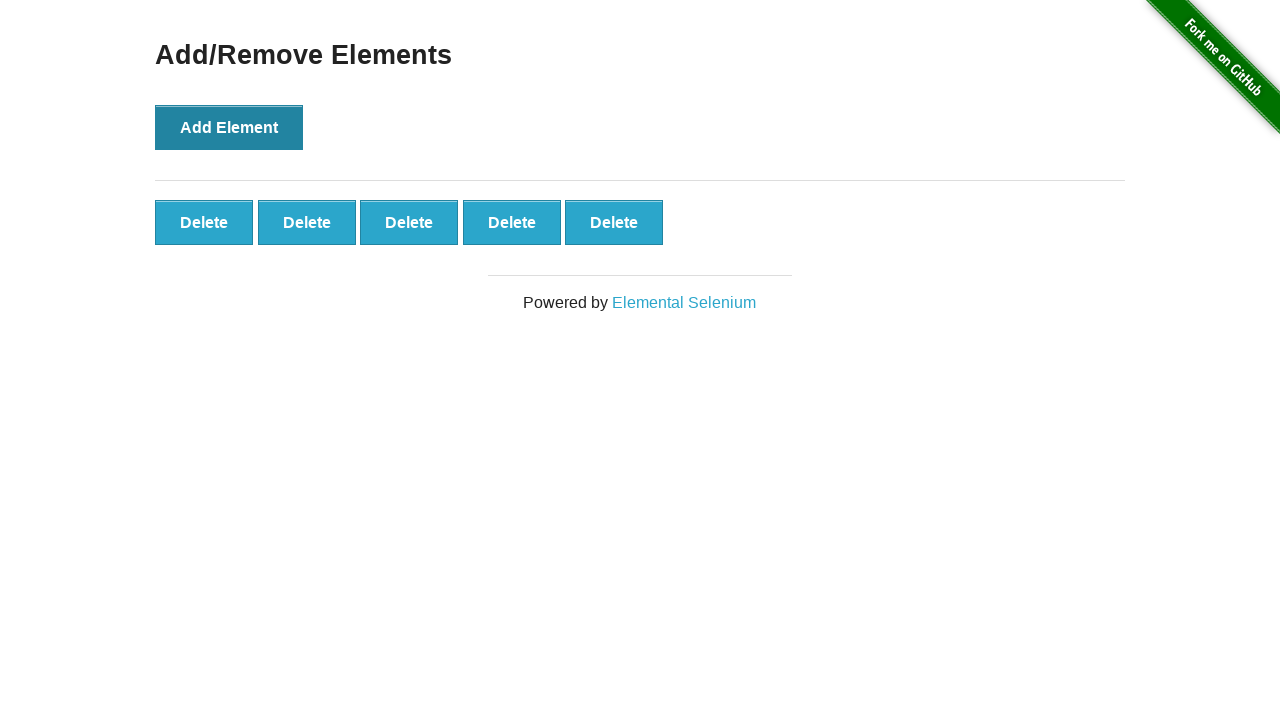

Counted added elements: found 5 elements
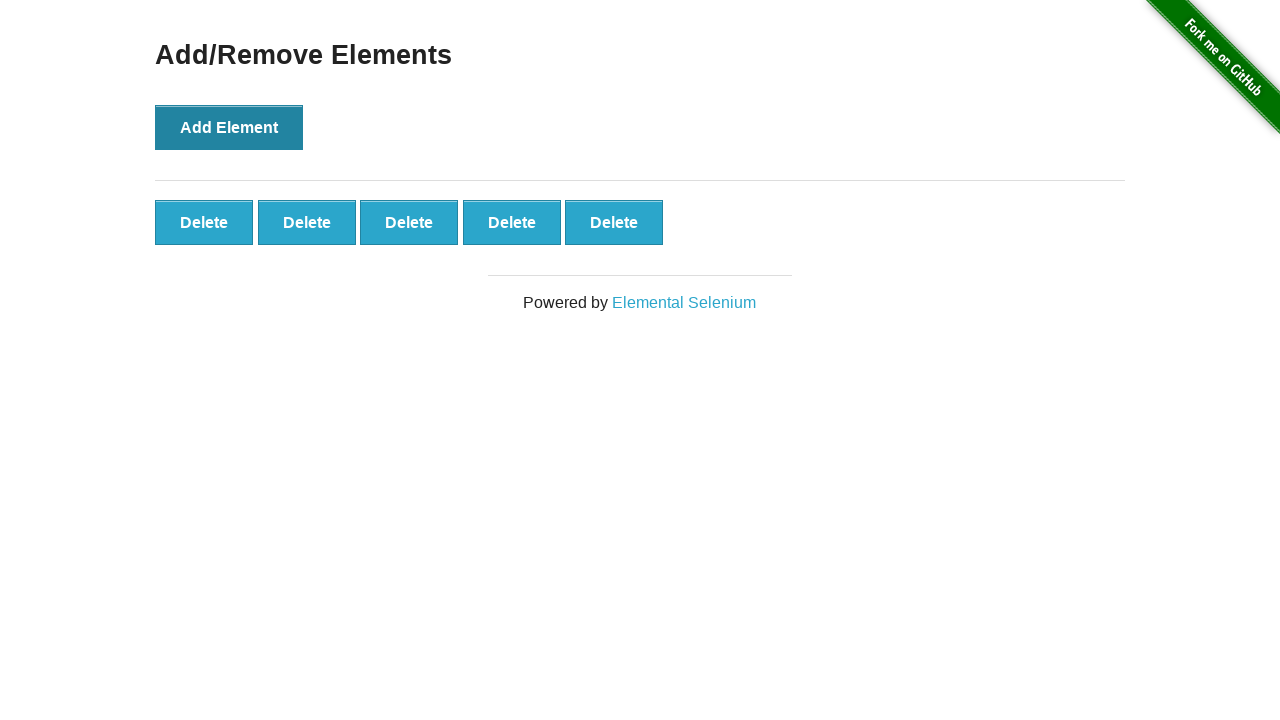

Assertion passed: 5 elements match expected count of 5
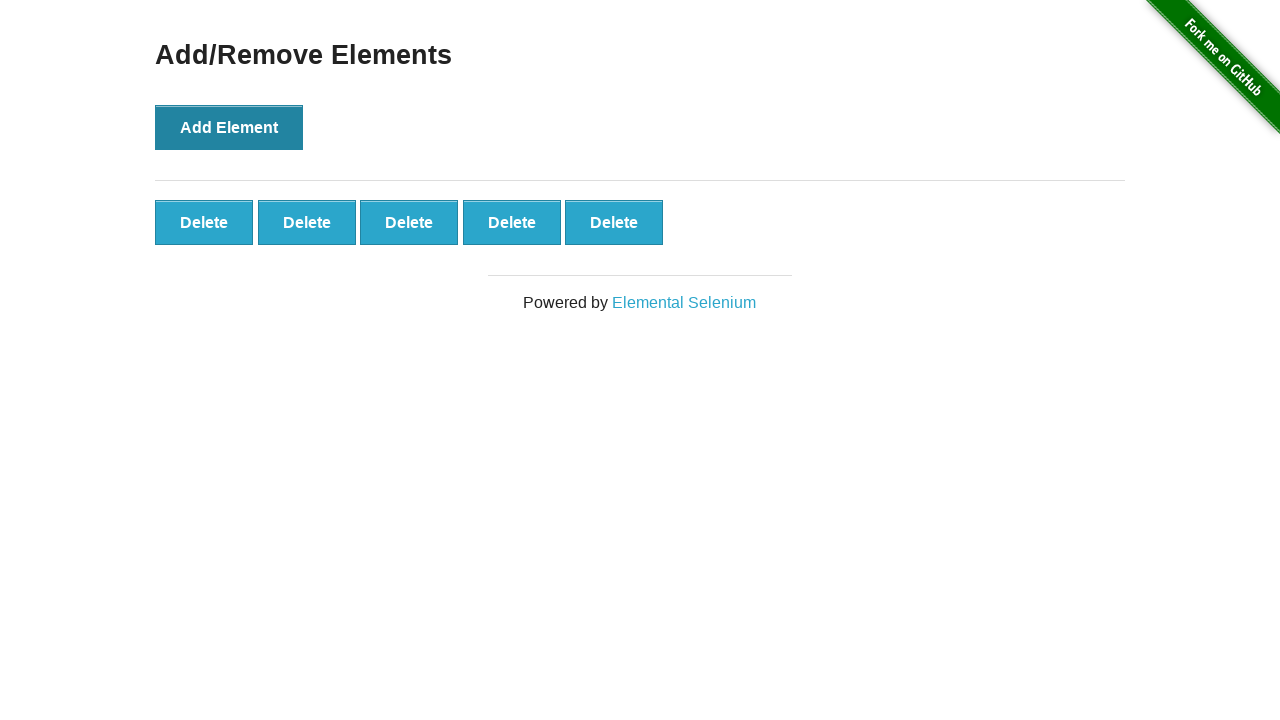

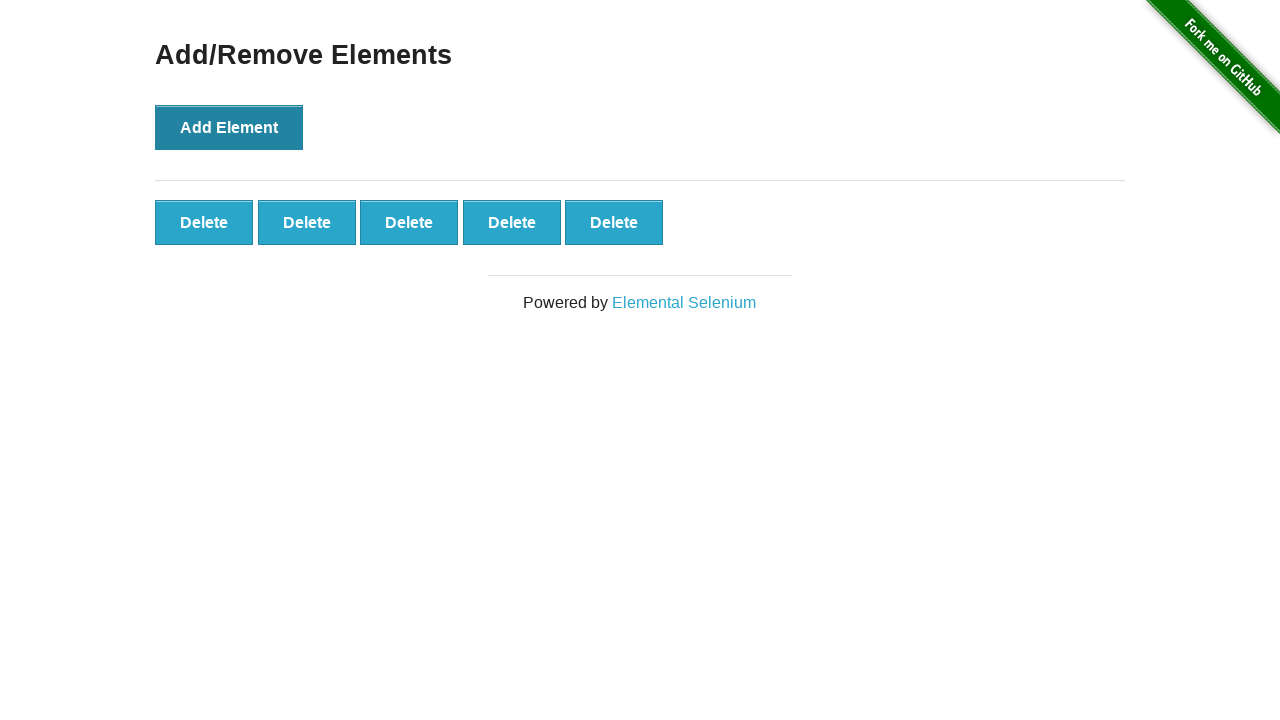